Tests the flight booking flow on BlazeDemo by selecting a departure city, choosing a flight, filling in passenger and payment details, and completing the purchase.

Starting URL: https://blazedemo.com/

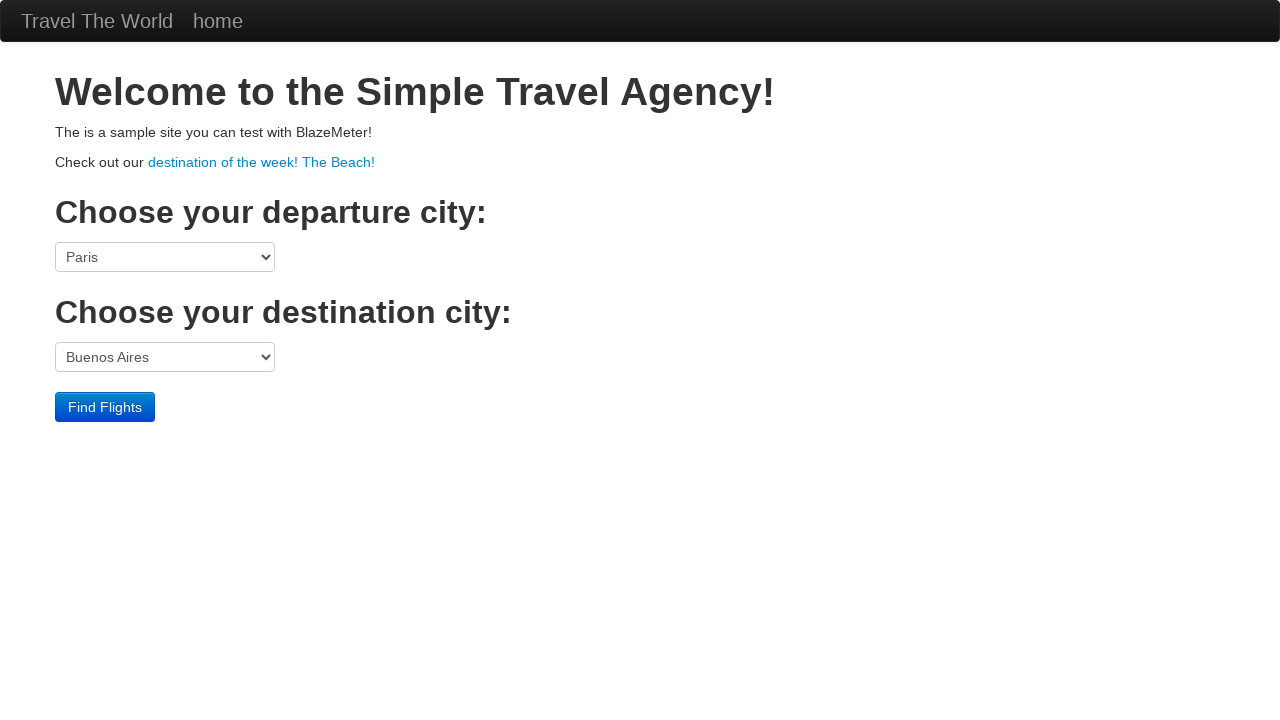

Clicked on departure port dropdown at (165, 257) on select[name='fromPort']
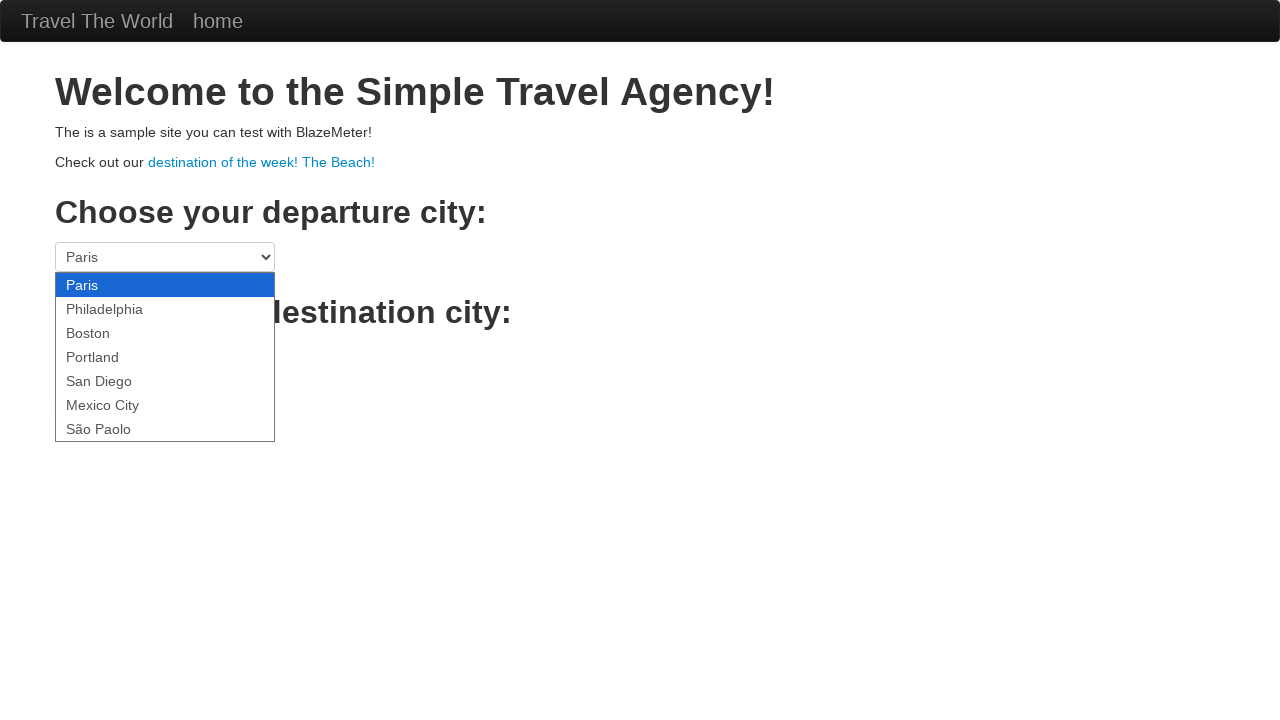

Selected Portland as departure city on select[name='fromPort']
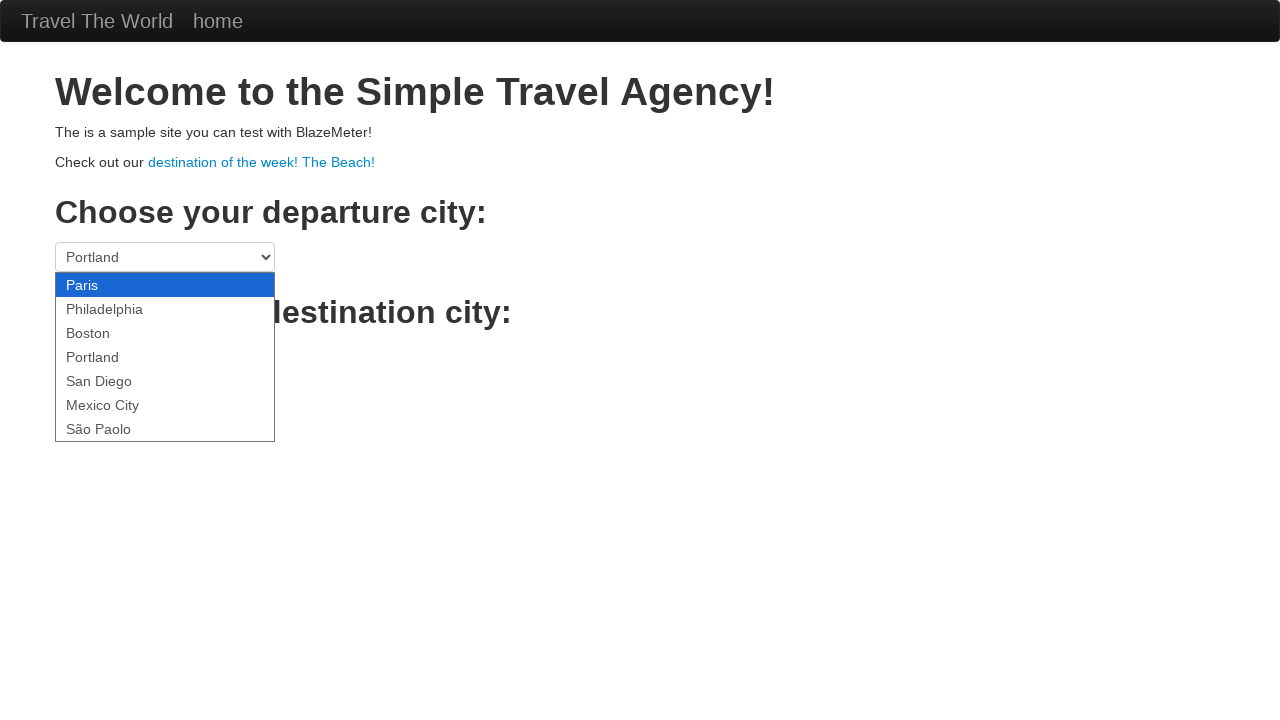

Clicked Find Flights button at (105, 407) on .btn-primary
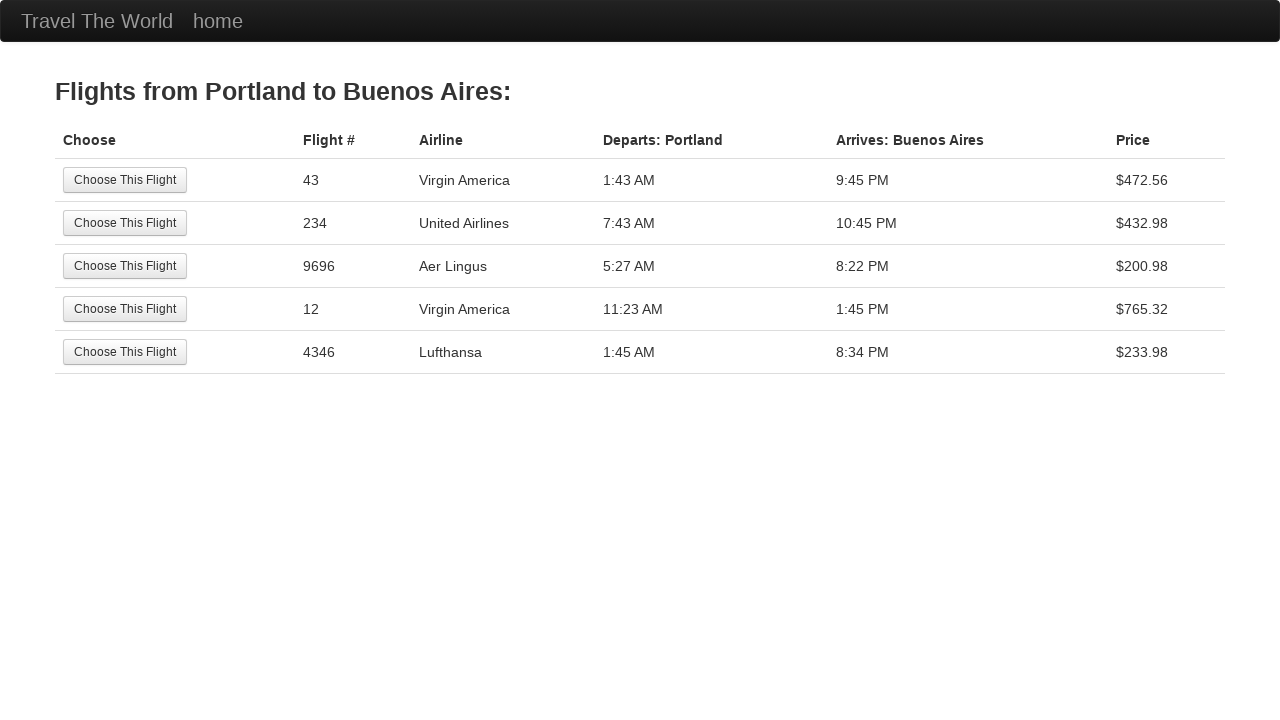

Selected the 5th flight option at (125, 352) on tr:nth-child(5) .btn
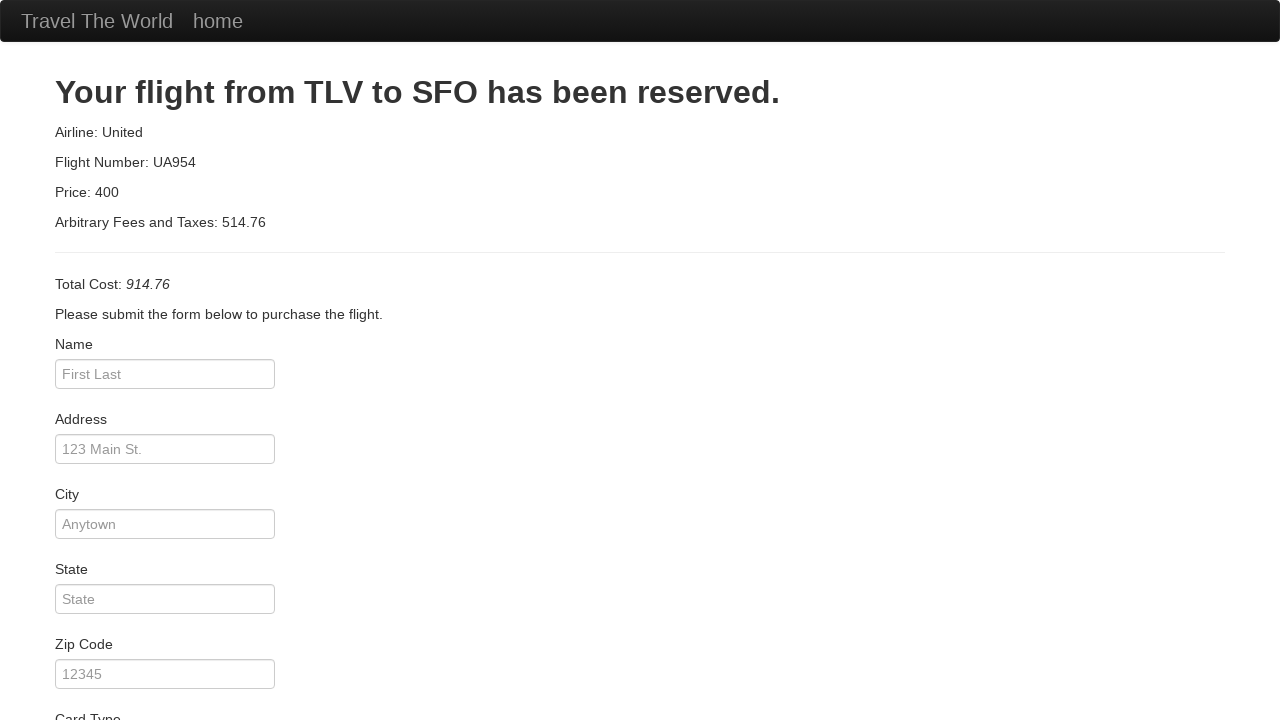

Clicked on passenger name field at (165, 374) on #inputName
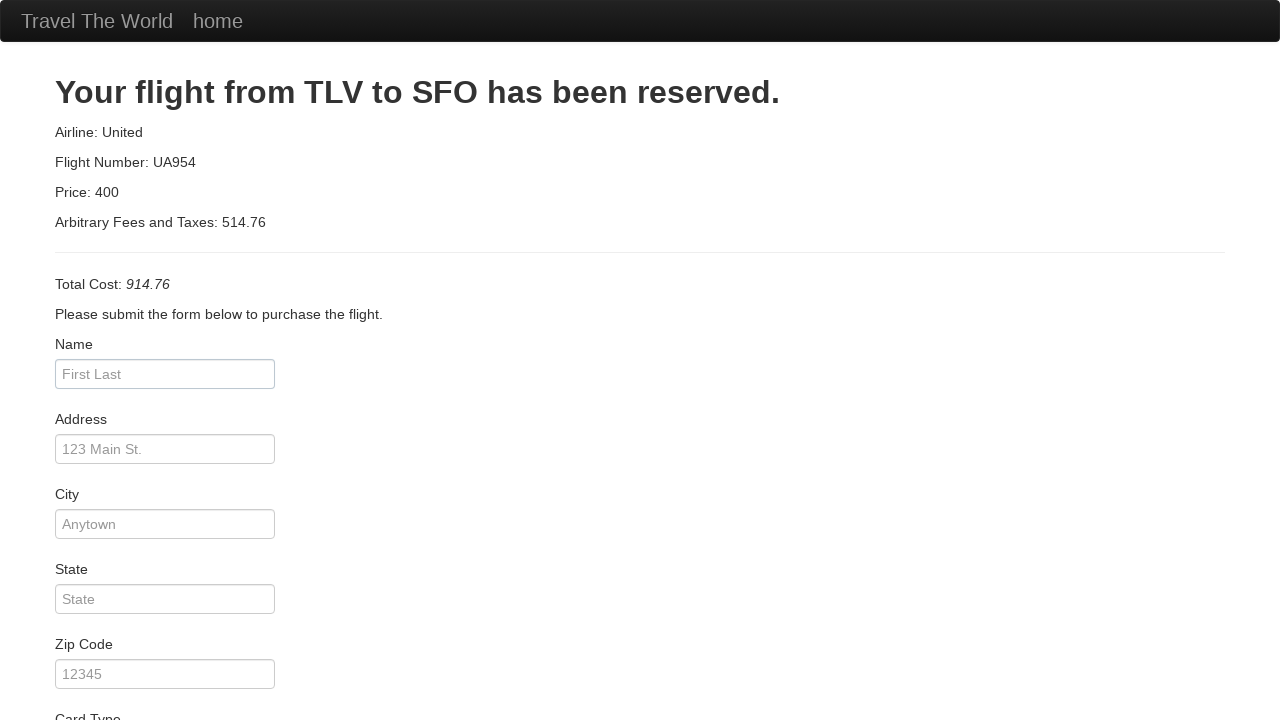

Filled in passenger name as 'Puneet Vashisht' on #inputName
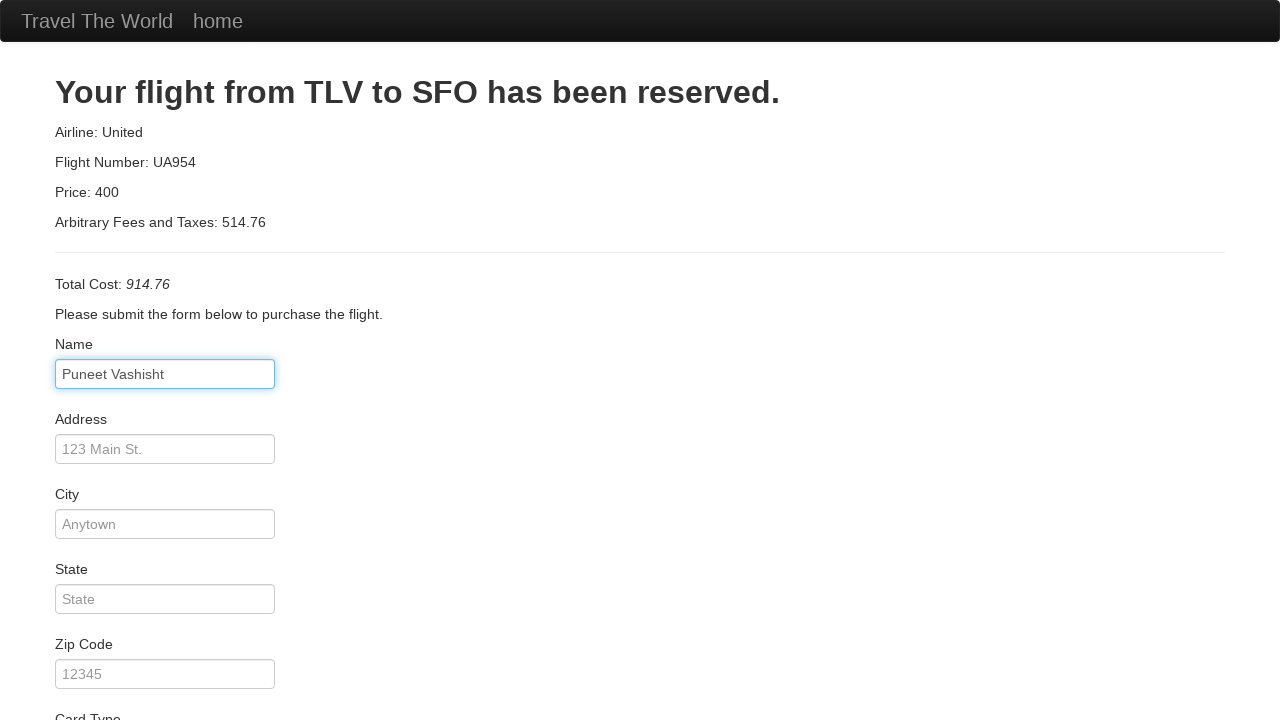

Filled in address field on #address
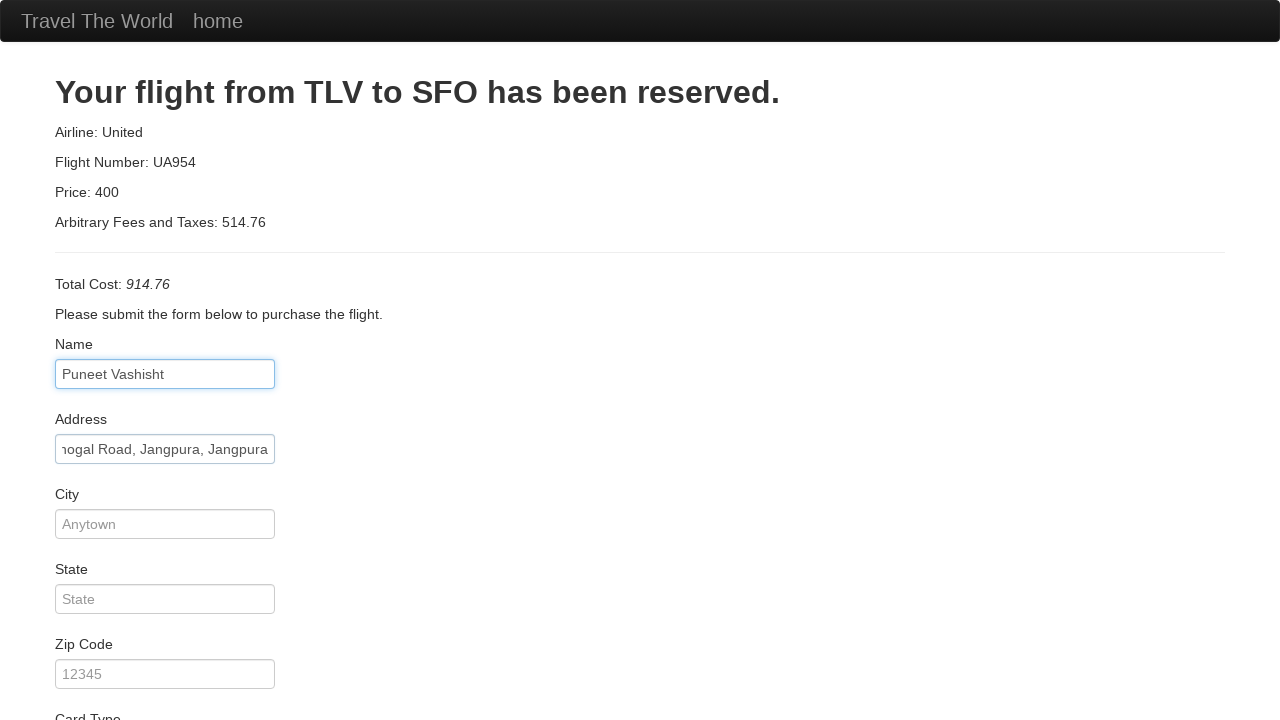

Filled in city as 'New Delhi' on #city
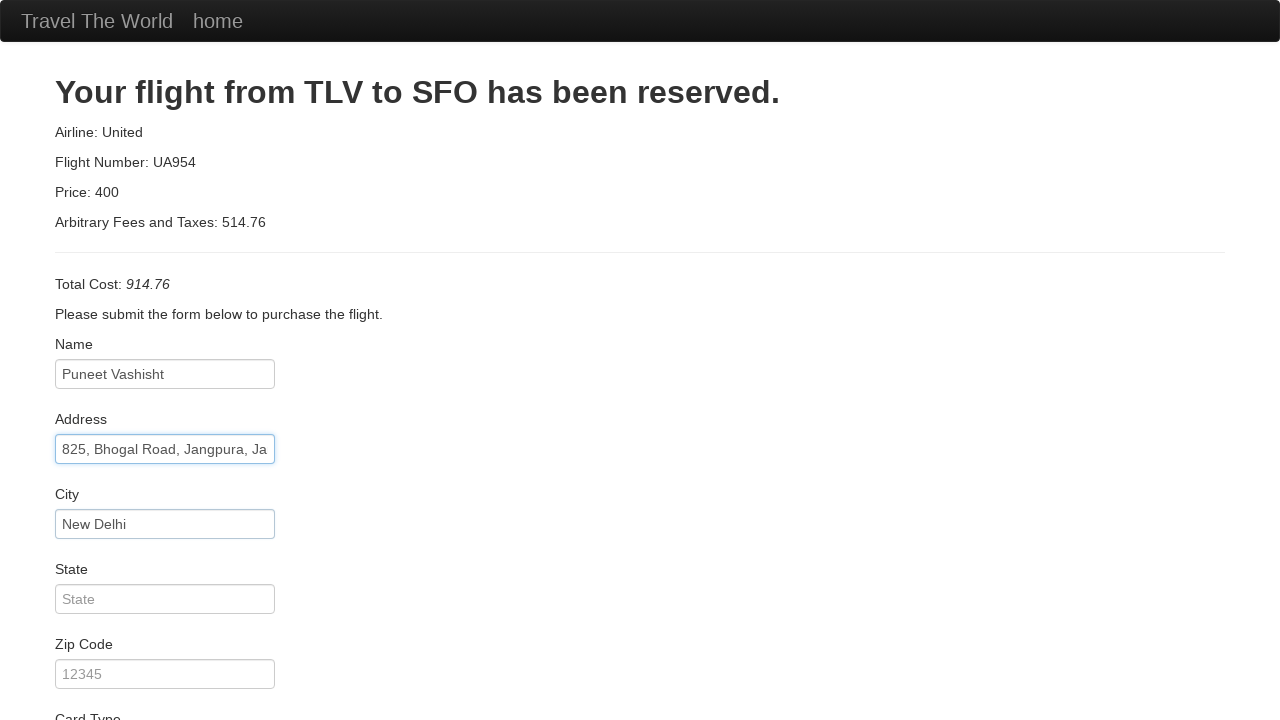

Filled in state as 'Delhi' on #state
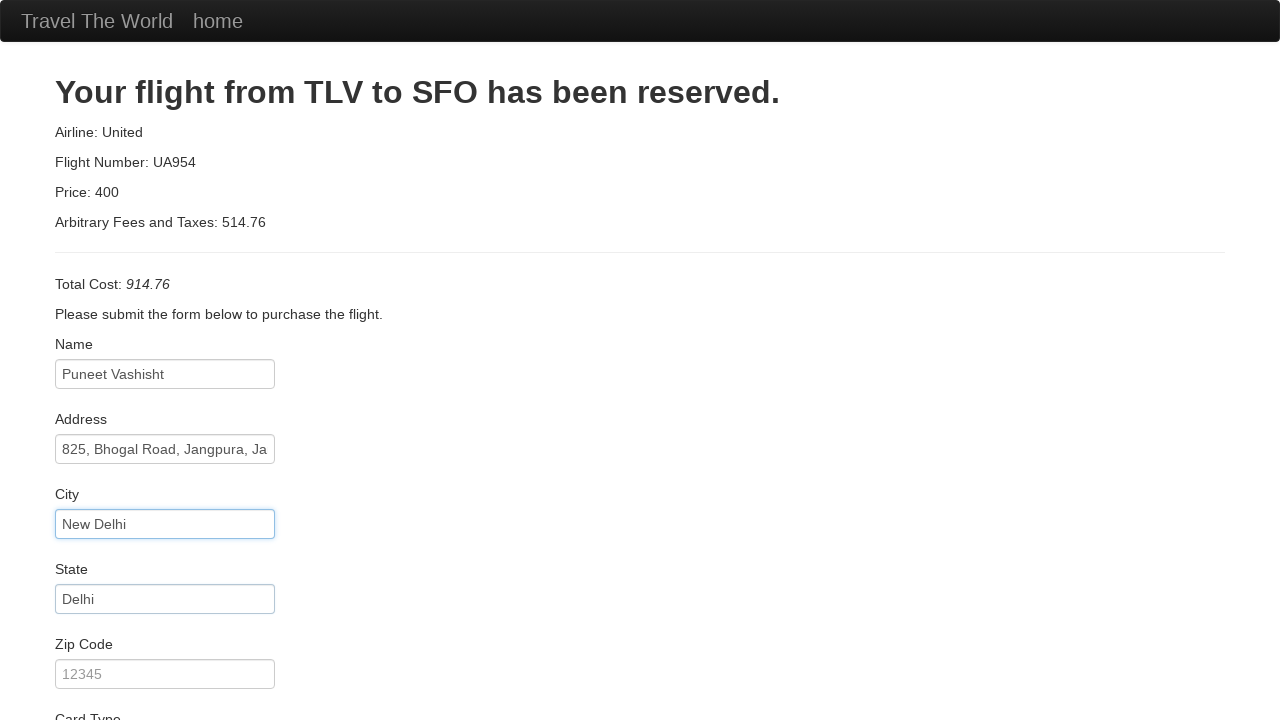

Filled in zip code as '110014' on #zipCode
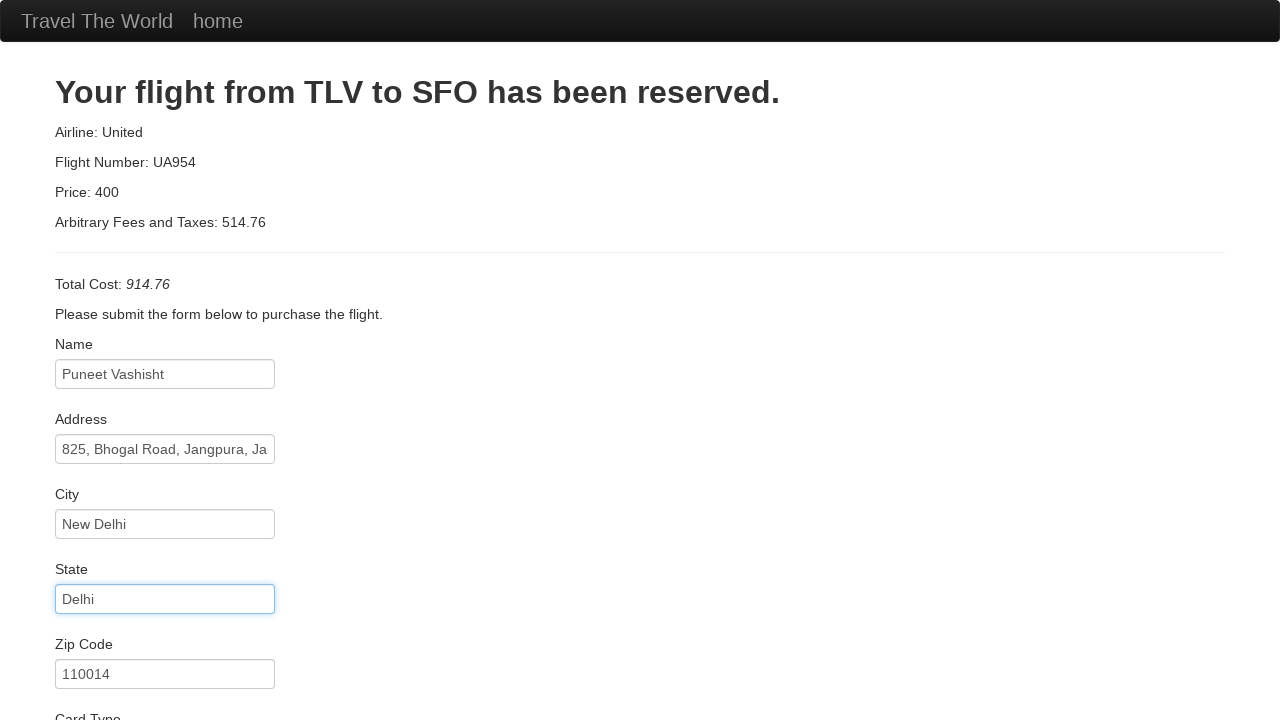

Clicked on credit card number field at (165, 380) on #creditCardNumber
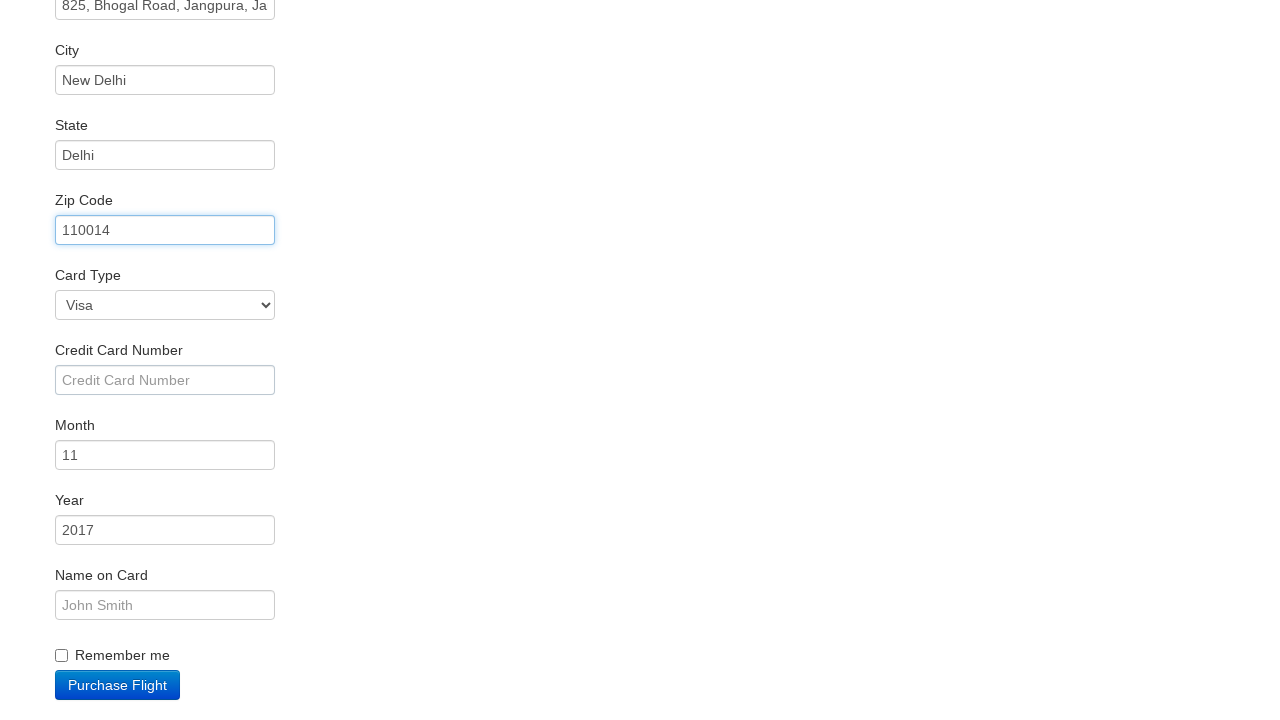

Filled in credit card number on #creditCardNumber
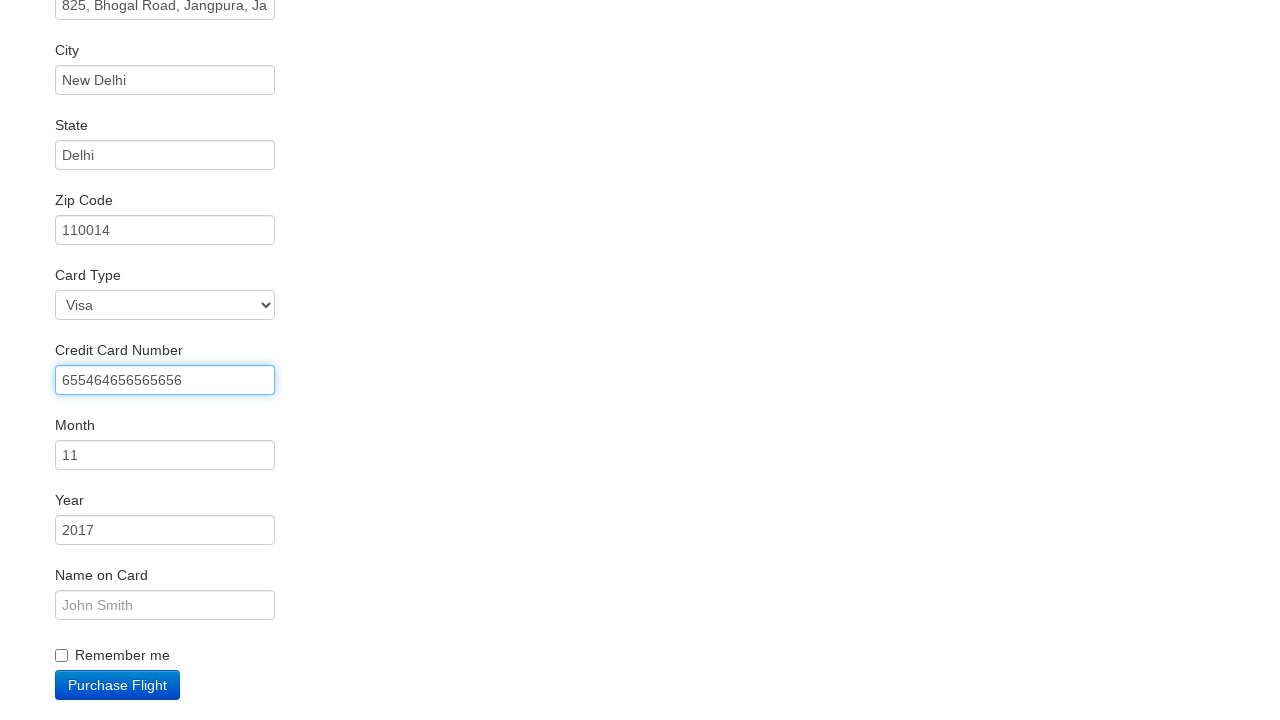

Clicked on name on card field at (165, 605) on #nameOnCard
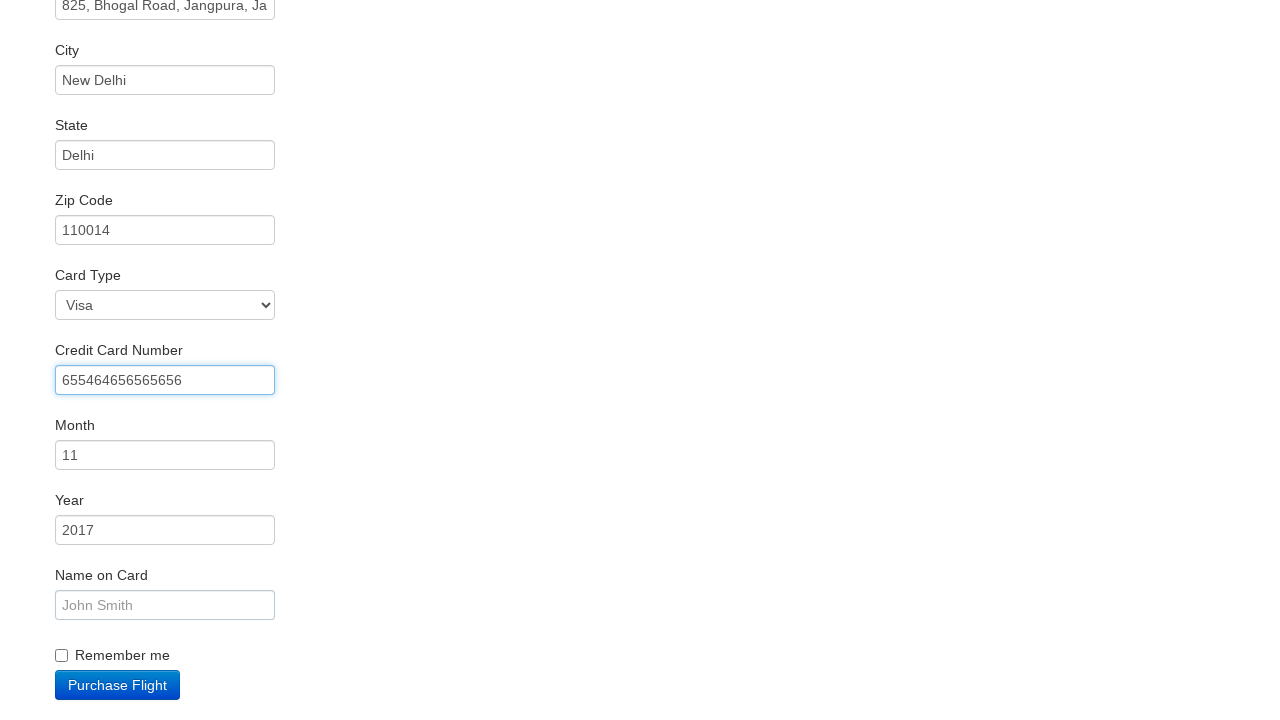

Filled in name on card as 'John Smith' on #nameOnCard
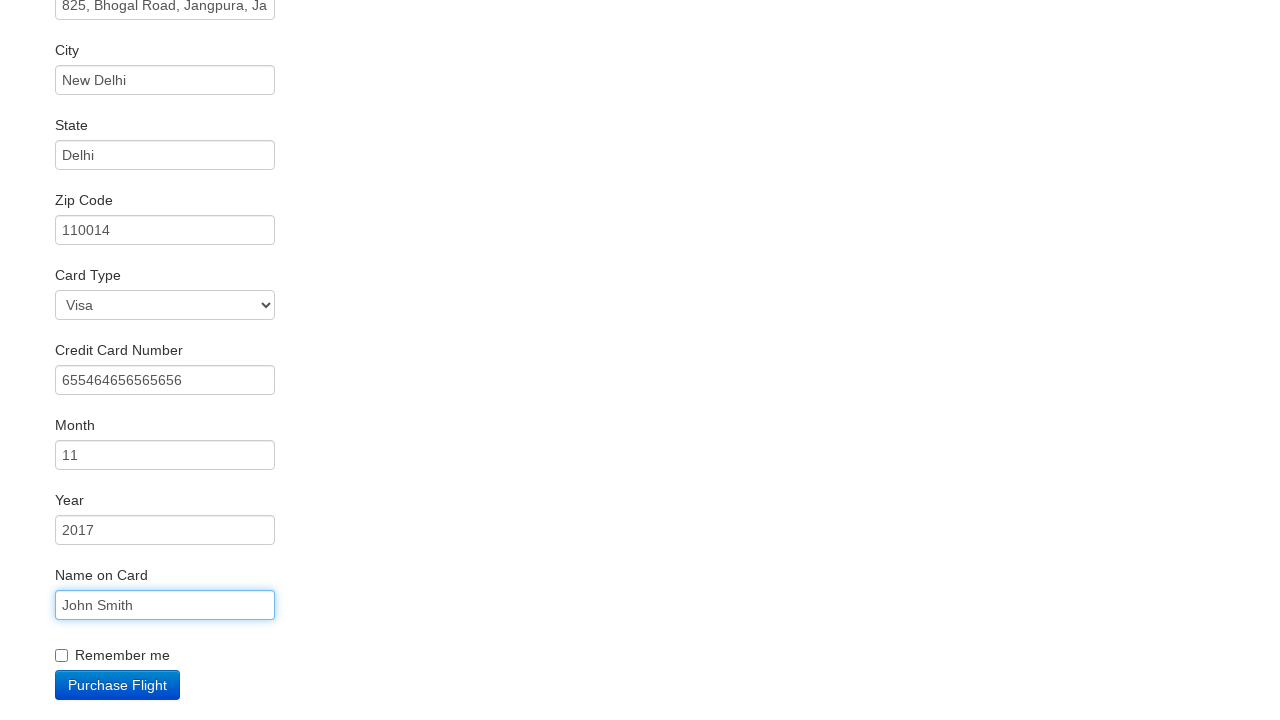

Checked the remember me checkbox at (62, 656) on #rememberMe
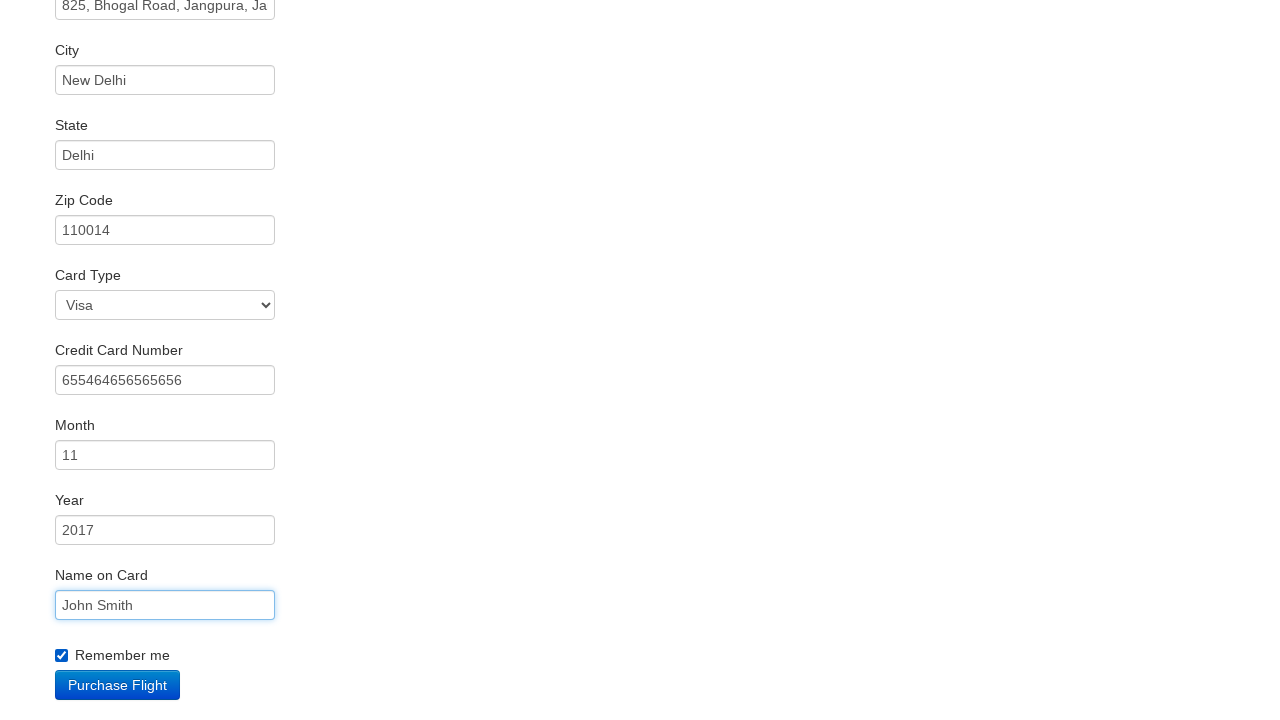

Clicked Purchase Flight button to complete booking at (118, 685) on .btn-primary
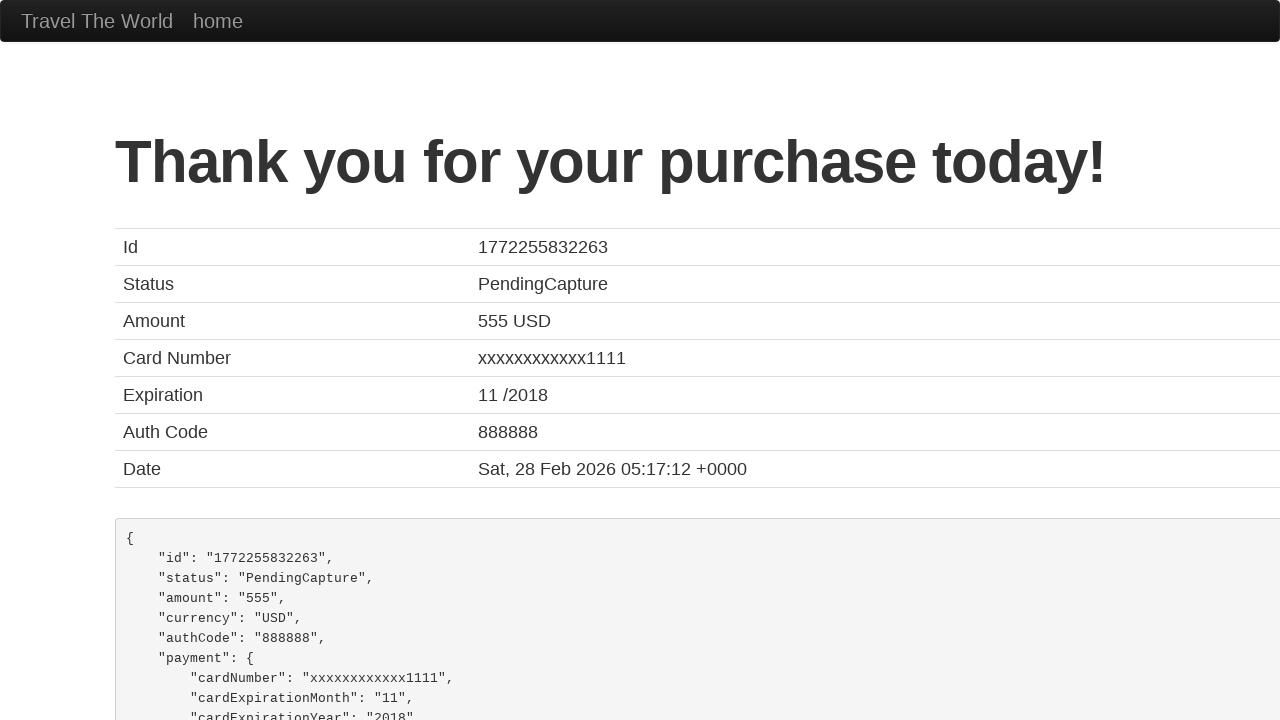

Clicked on confirmation details to verify booking completion at (695, 410) on pre
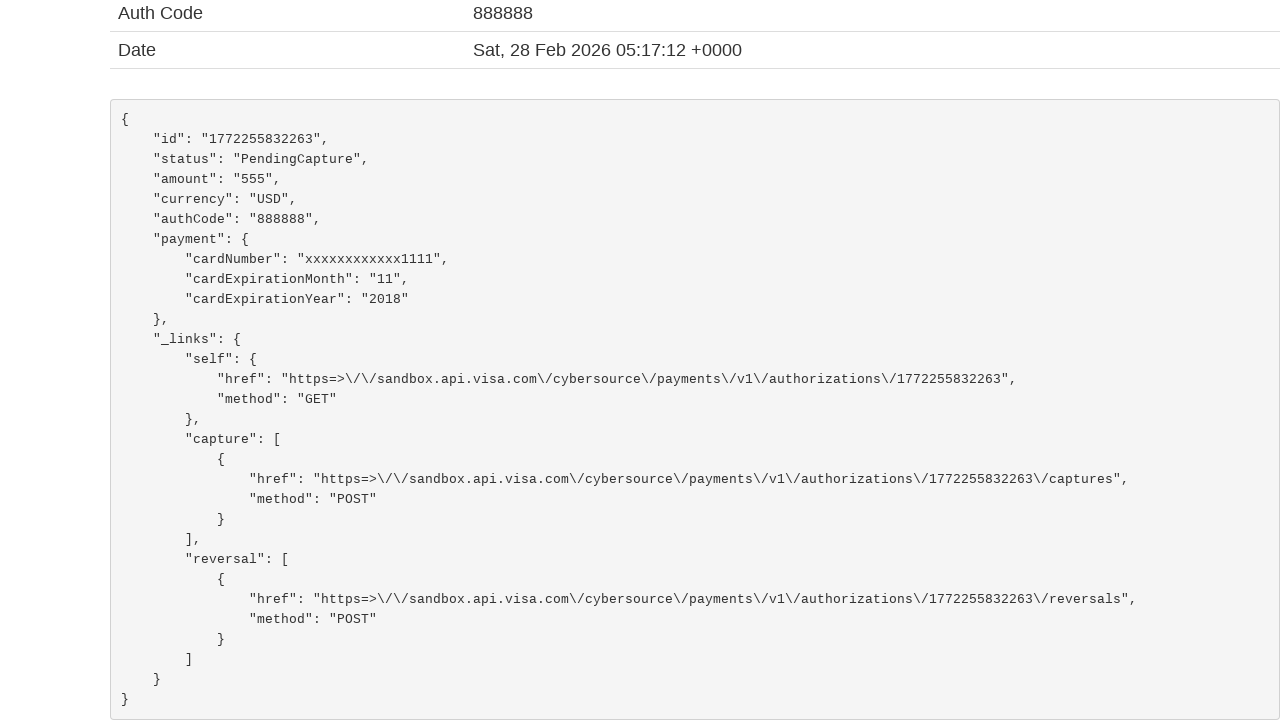

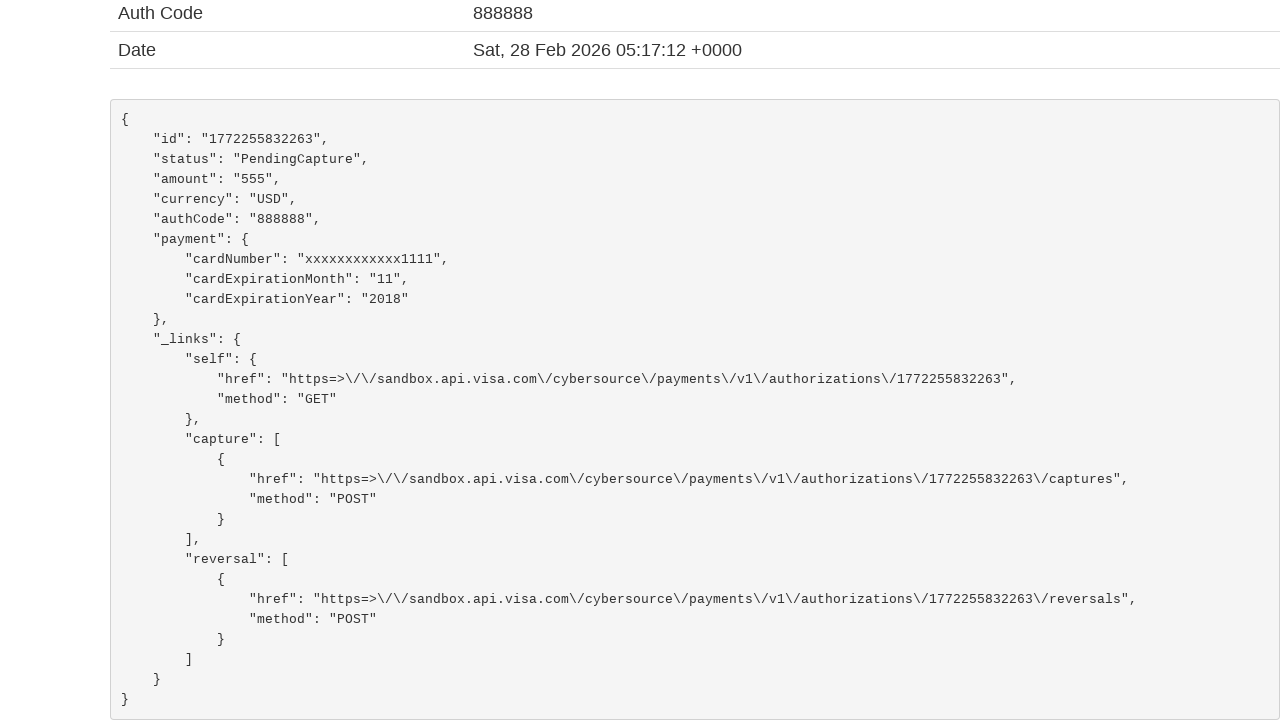